Tests navigation by clicking a link identified by a calculated mathematical value, then fills out a multi-field form with personal information (first name, last name, city, country) and submits it.

Starting URL: http://suninjuly.github.io/find_link_text

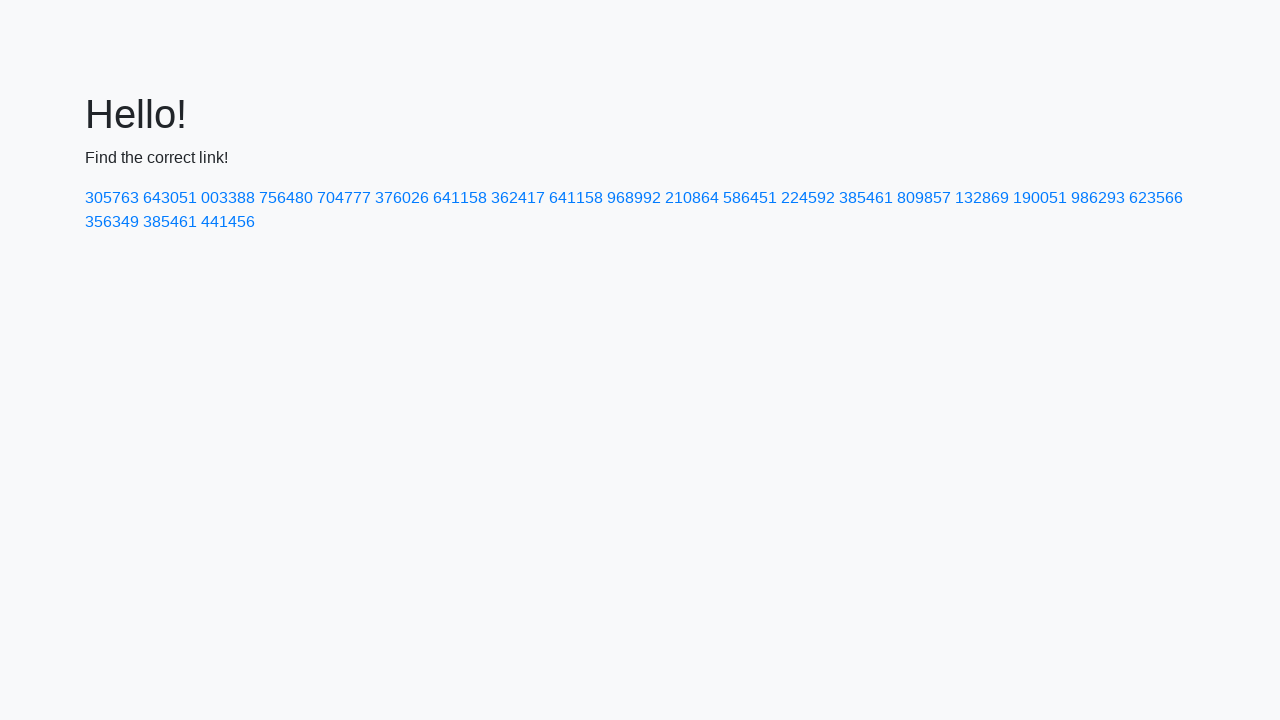

Clicked link with calculated value 224592 at (808, 198) on text=224592
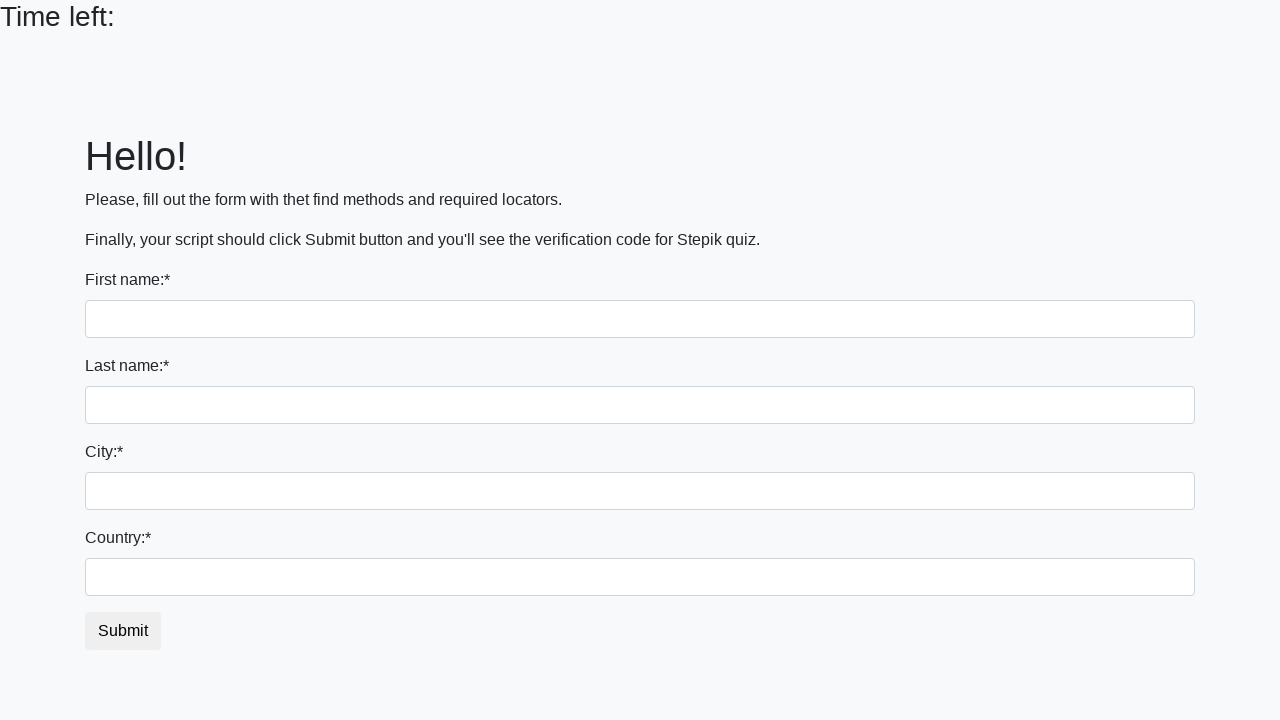

Filled first name field with 'Ivan' on input >> nth=0
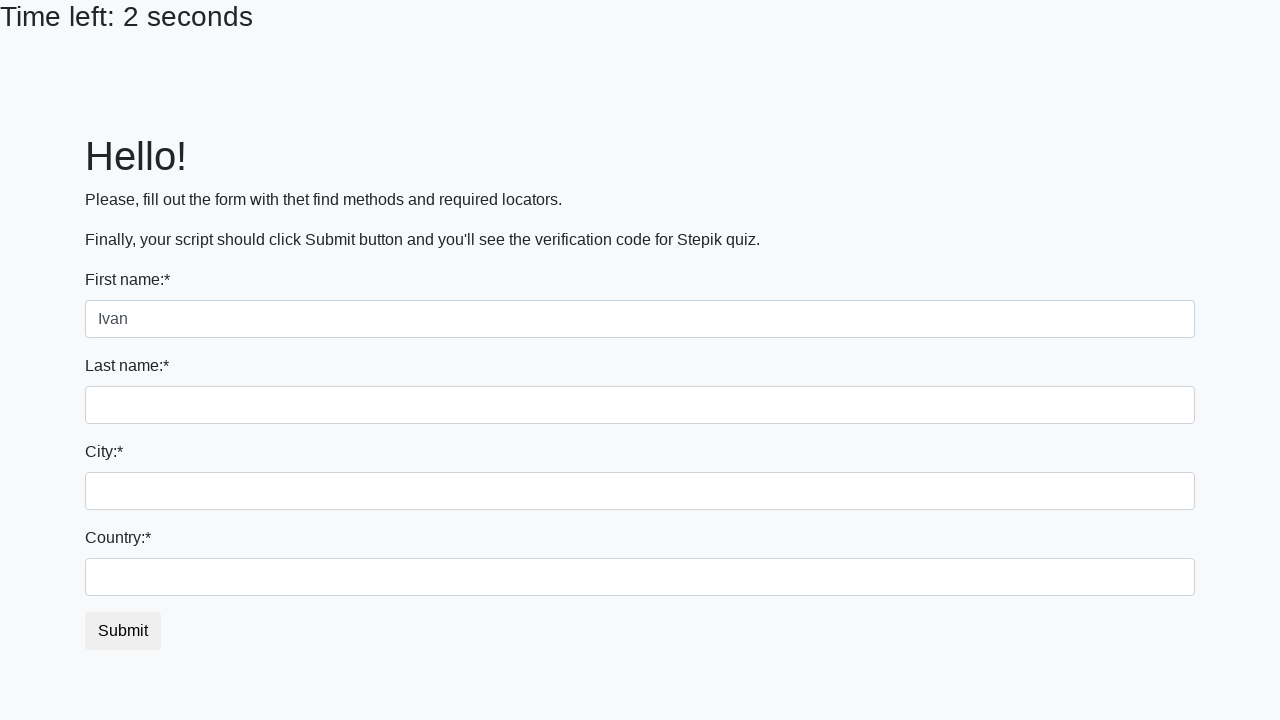

Filled last name field with 'Petrov' on input[name='last_name']
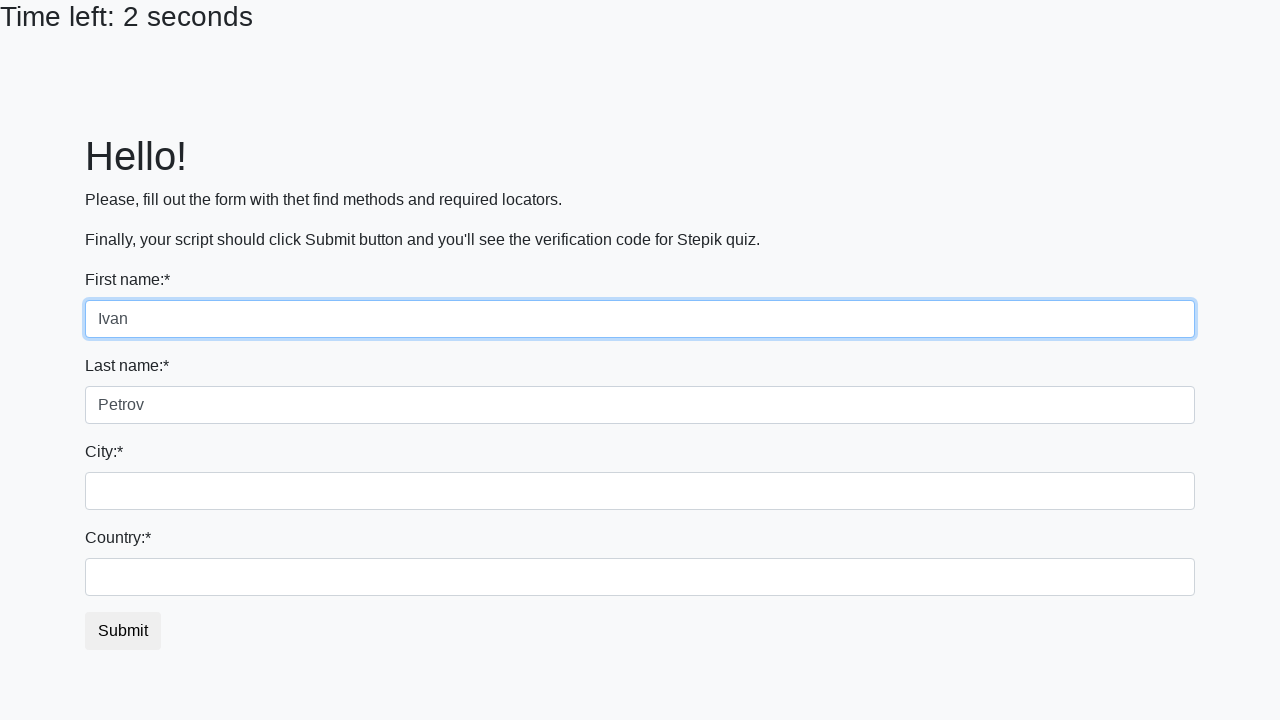

Filled city field with 'Smolensk' on .city
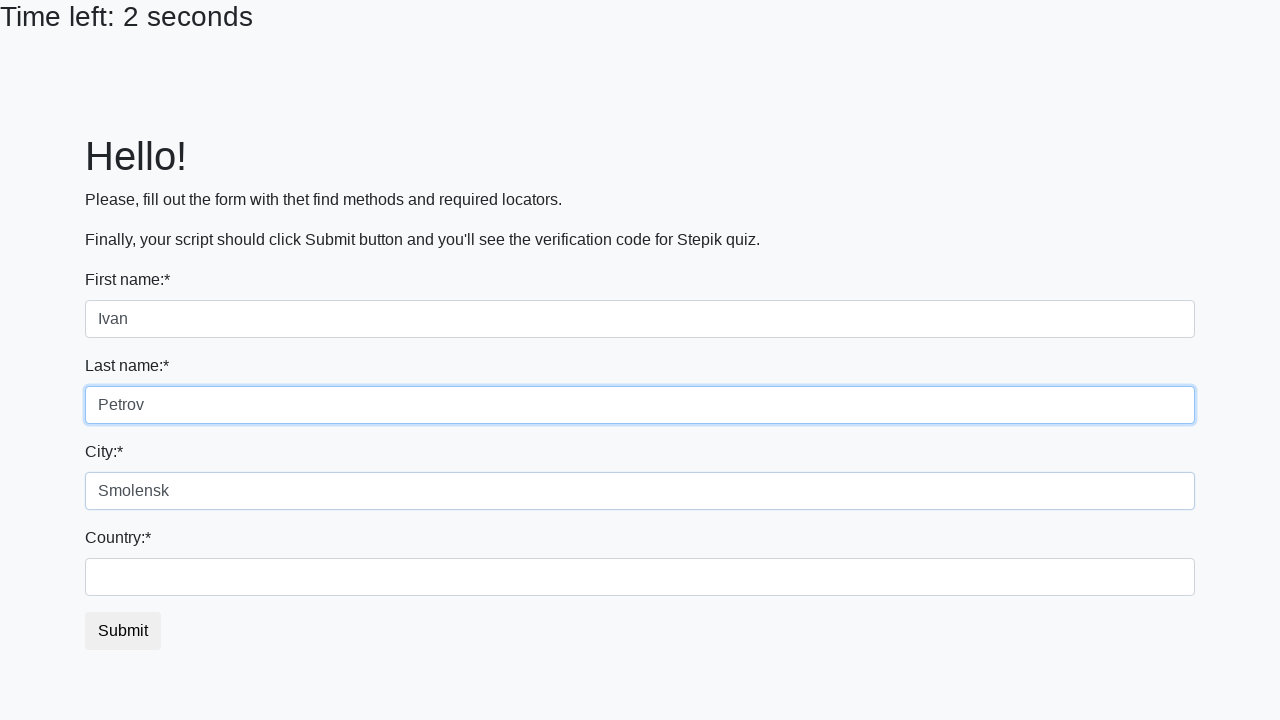

Filled country field with 'Russia' on #country
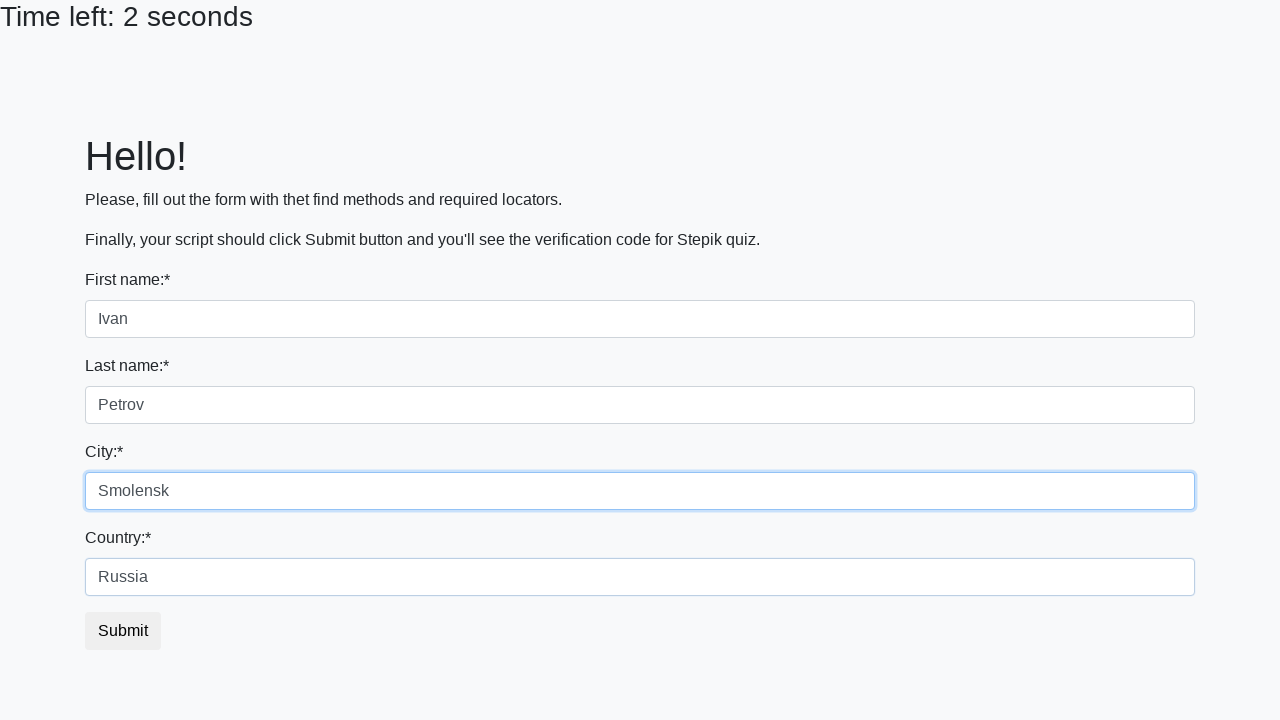

Clicked submit button to submit form at (123, 631) on button.btn
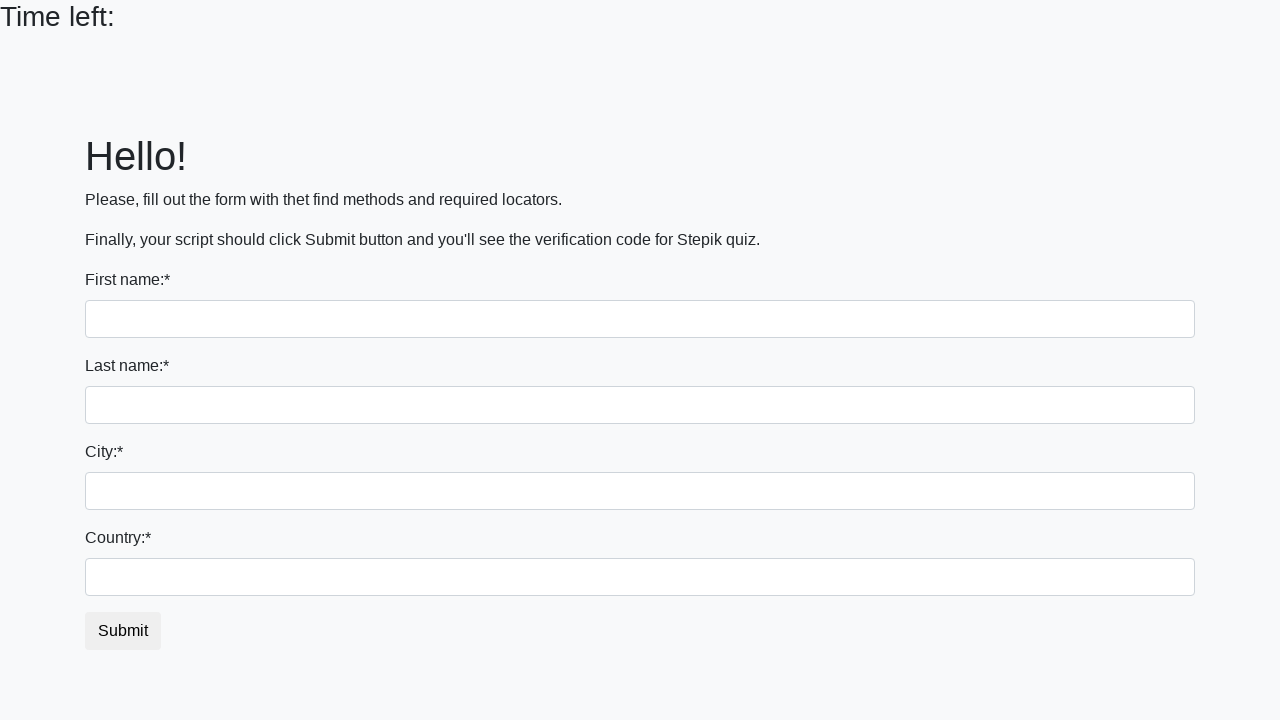

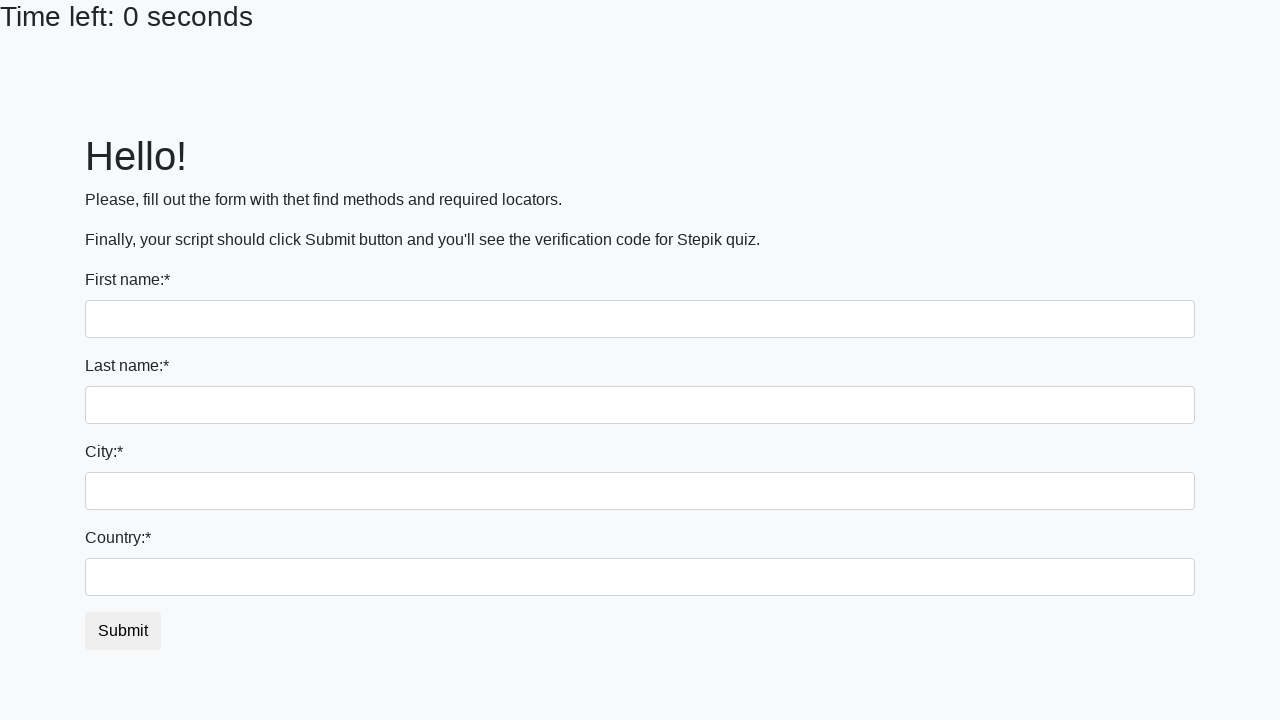